Verifies that none of the elements with class "test" contain the number 190 in their text

Starting URL: https://kristinek.github.io/site/examples/locators

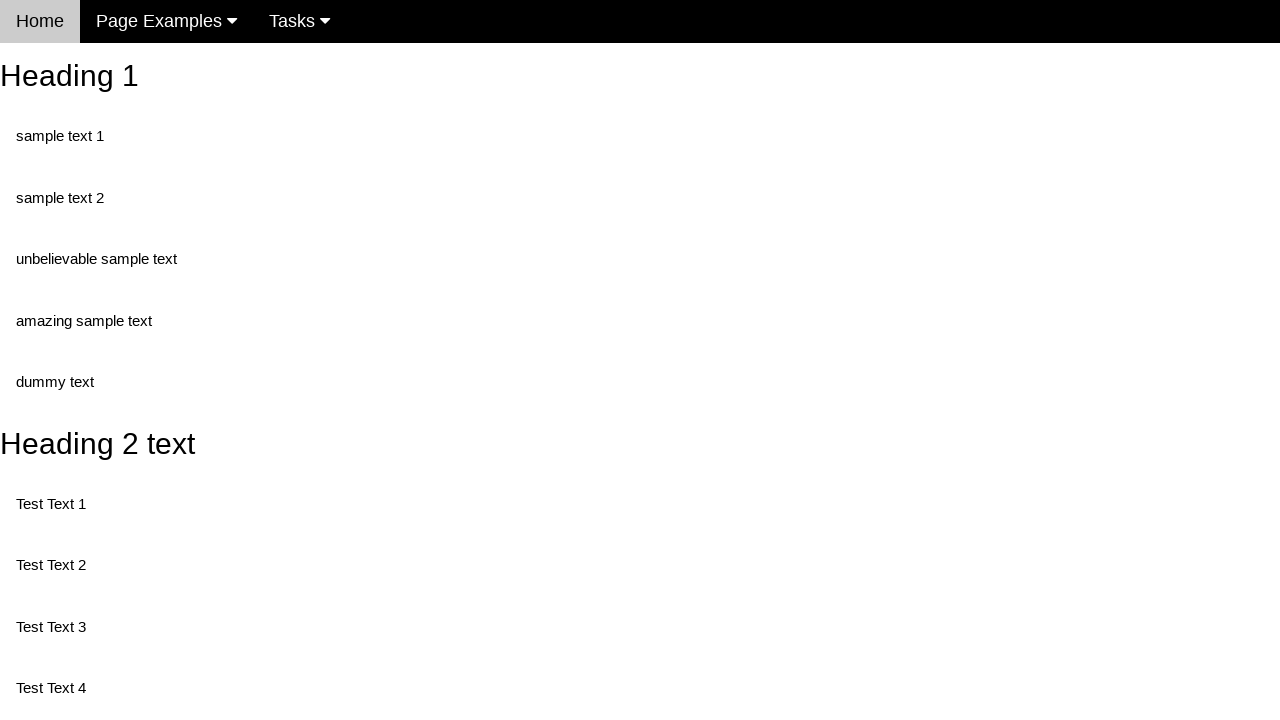

Navigated to locators example page
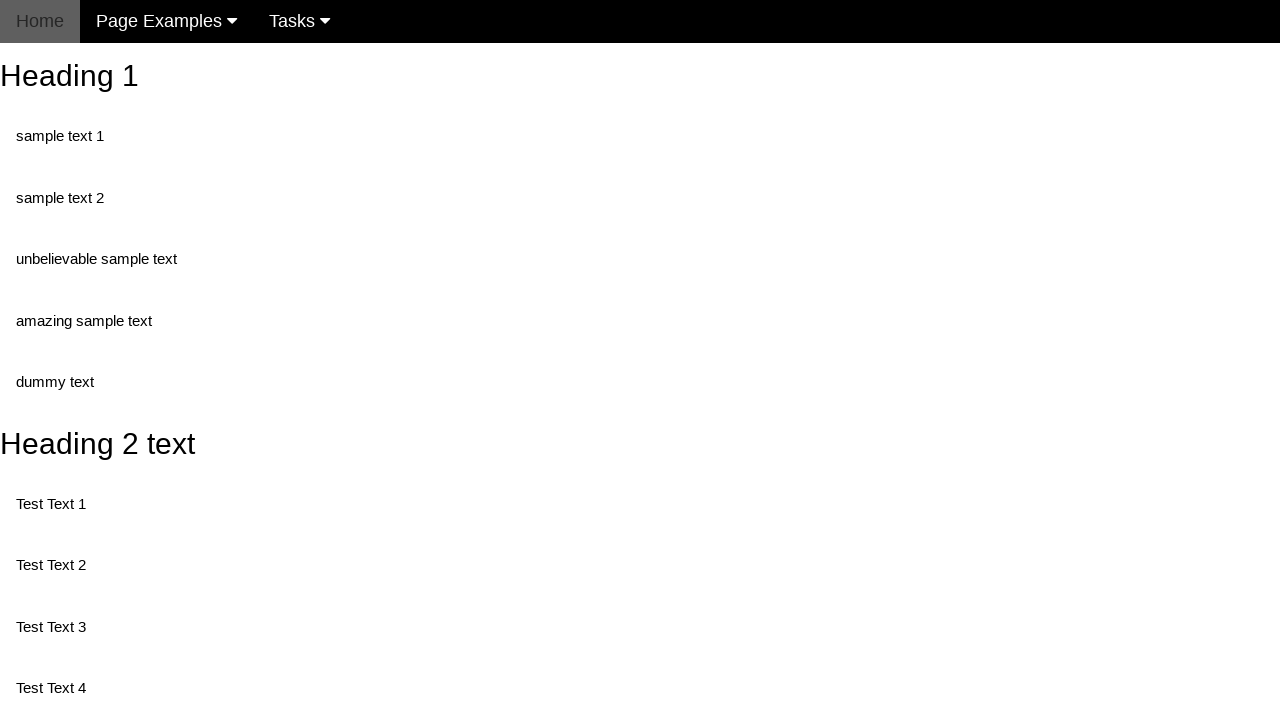

Retrieved all elements with class 'test'
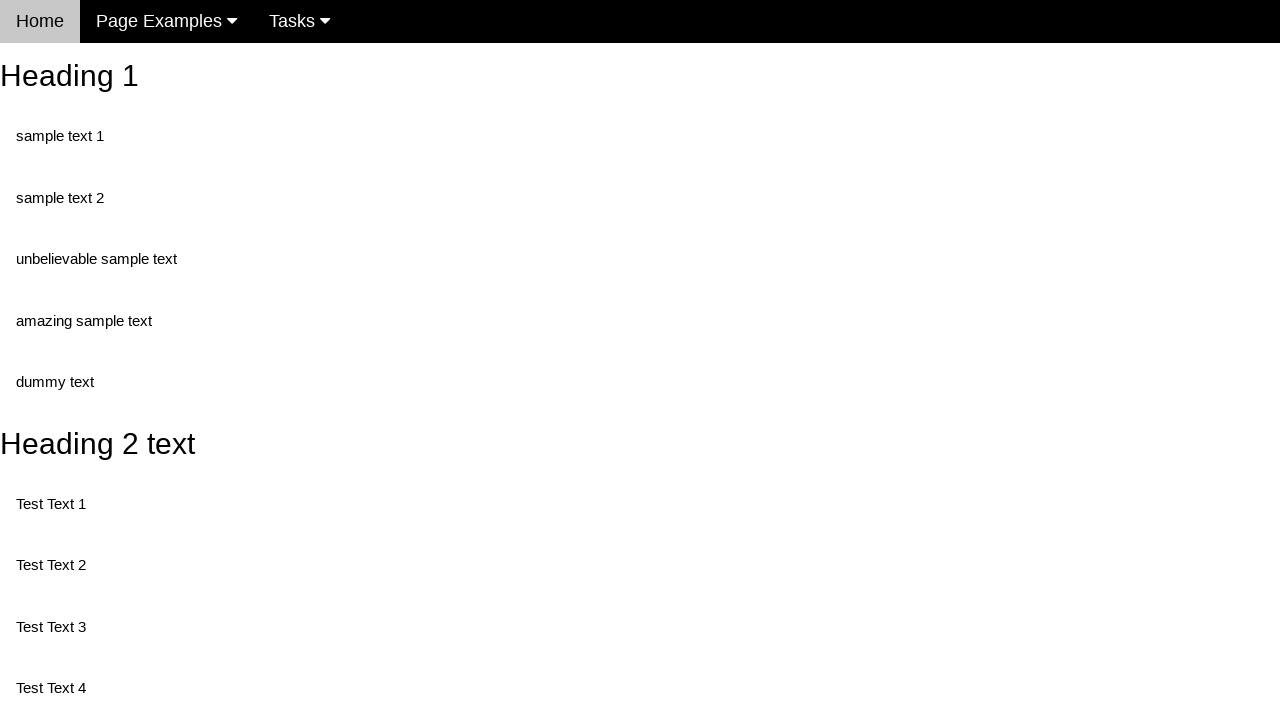

Retrieved text content from element: Test Text 1
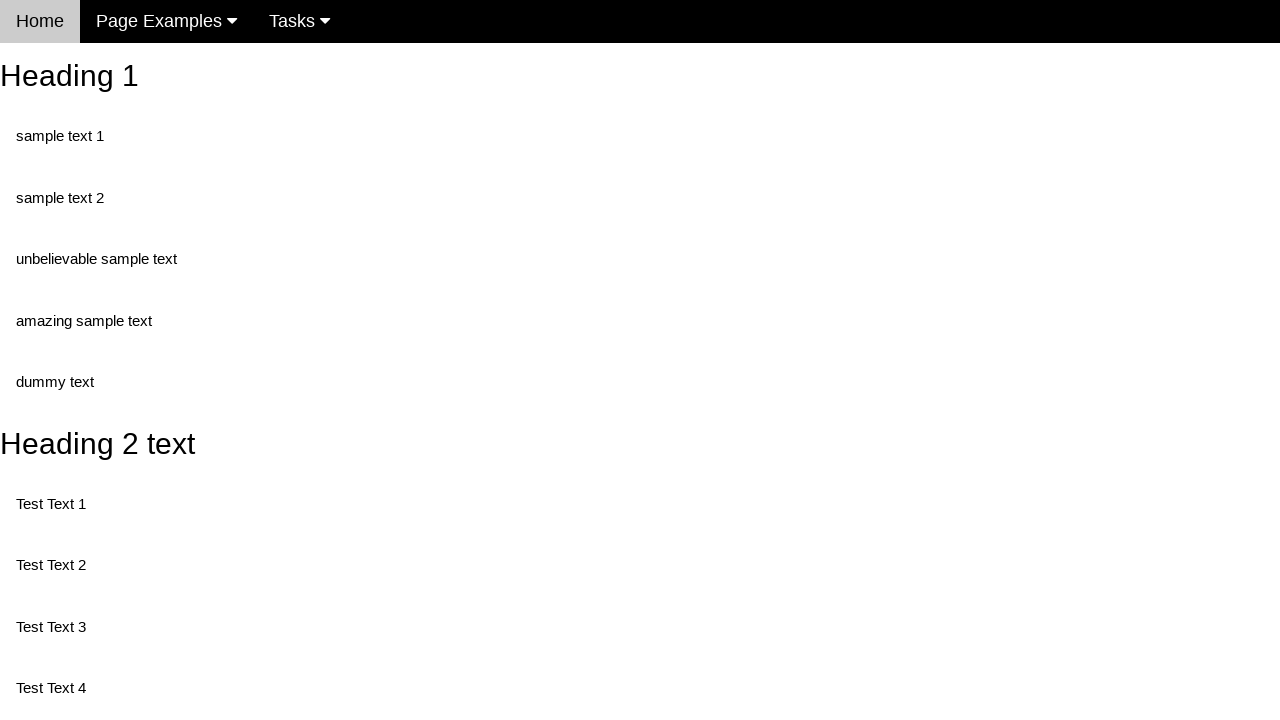

Verified element does not contain '190': Test Text 1
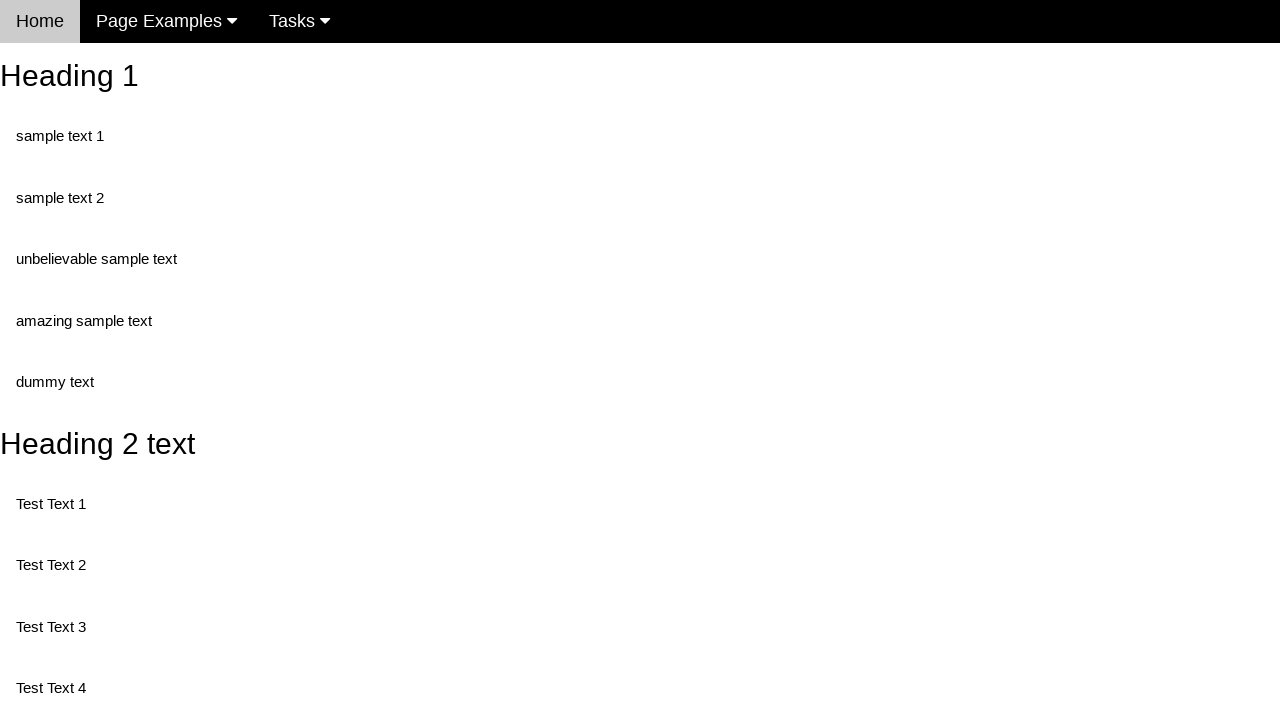

Retrieved text content from element: Test Text 3
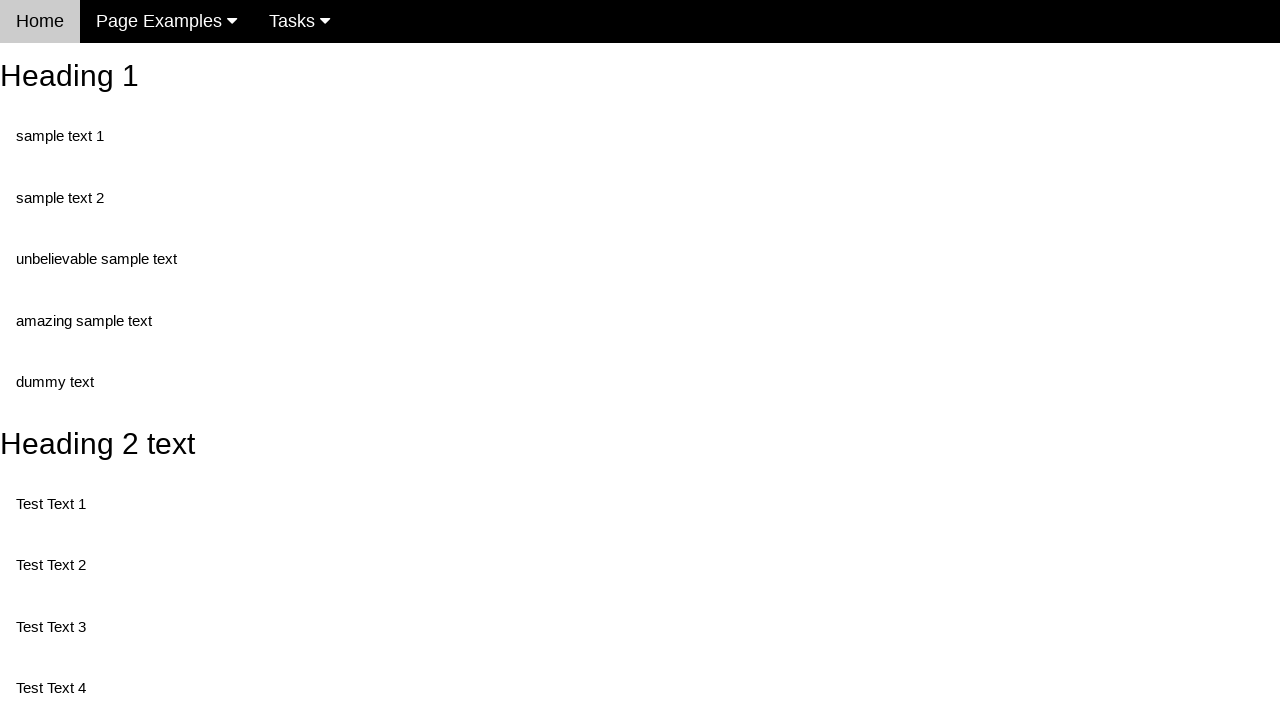

Verified element does not contain '190': Test Text 3
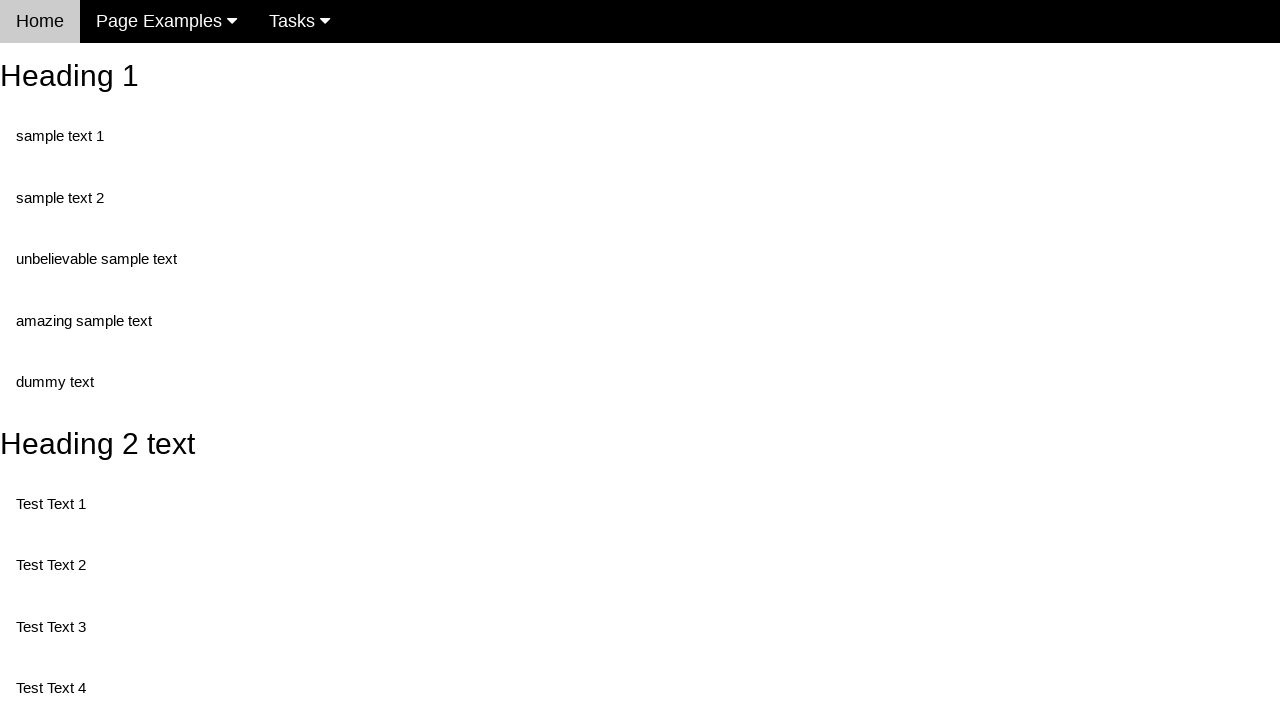

Retrieved text content from element: Test Text 4
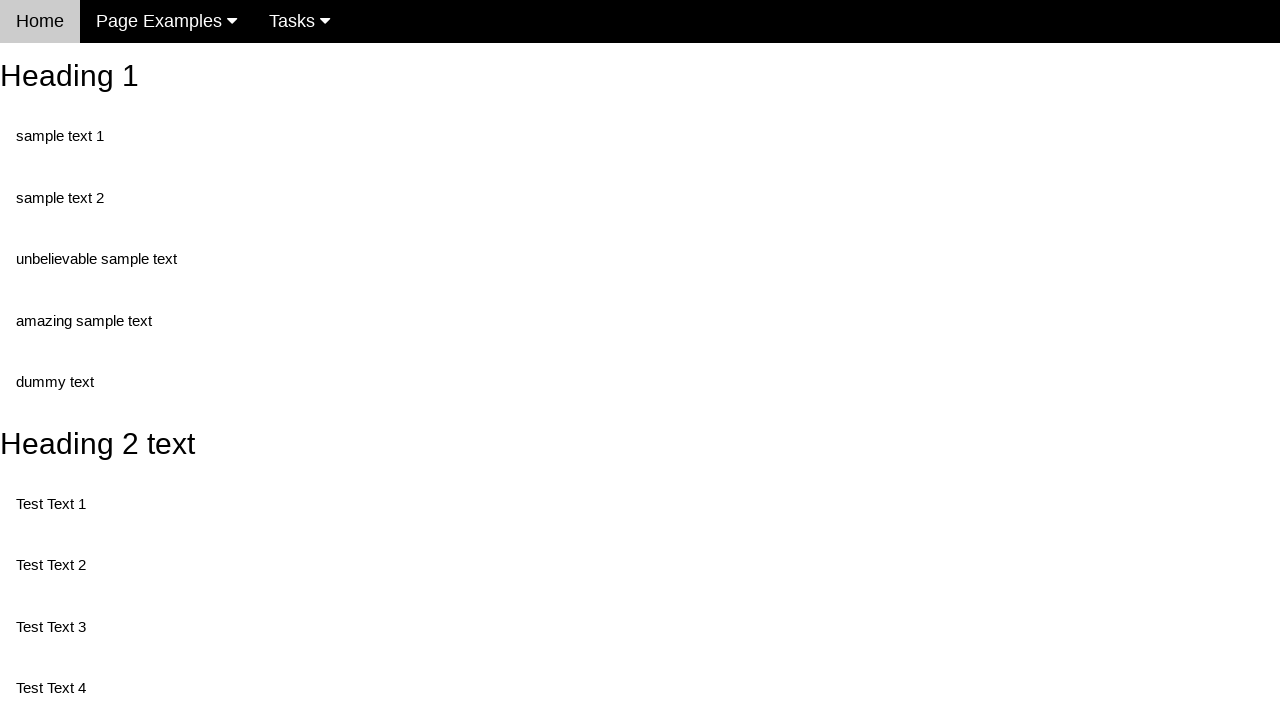

Verified element does not contain '190': Test Text 4
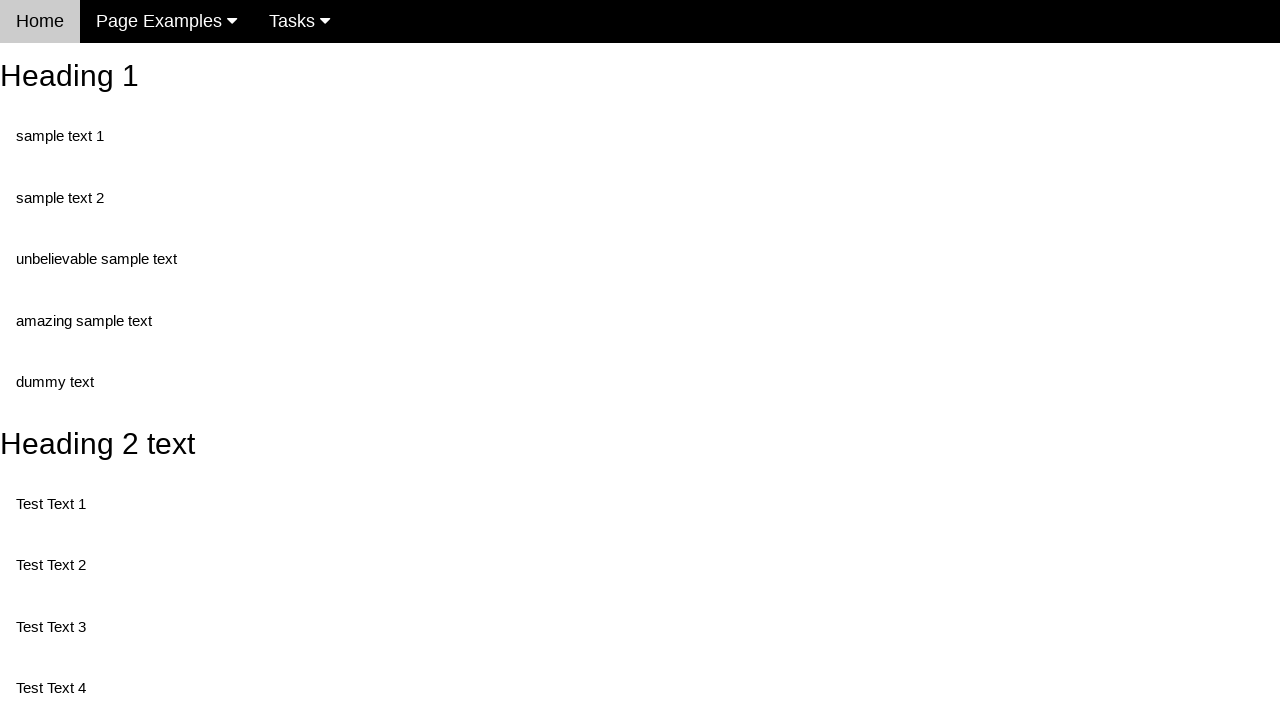

Retrieved text content from element: Test Text 5
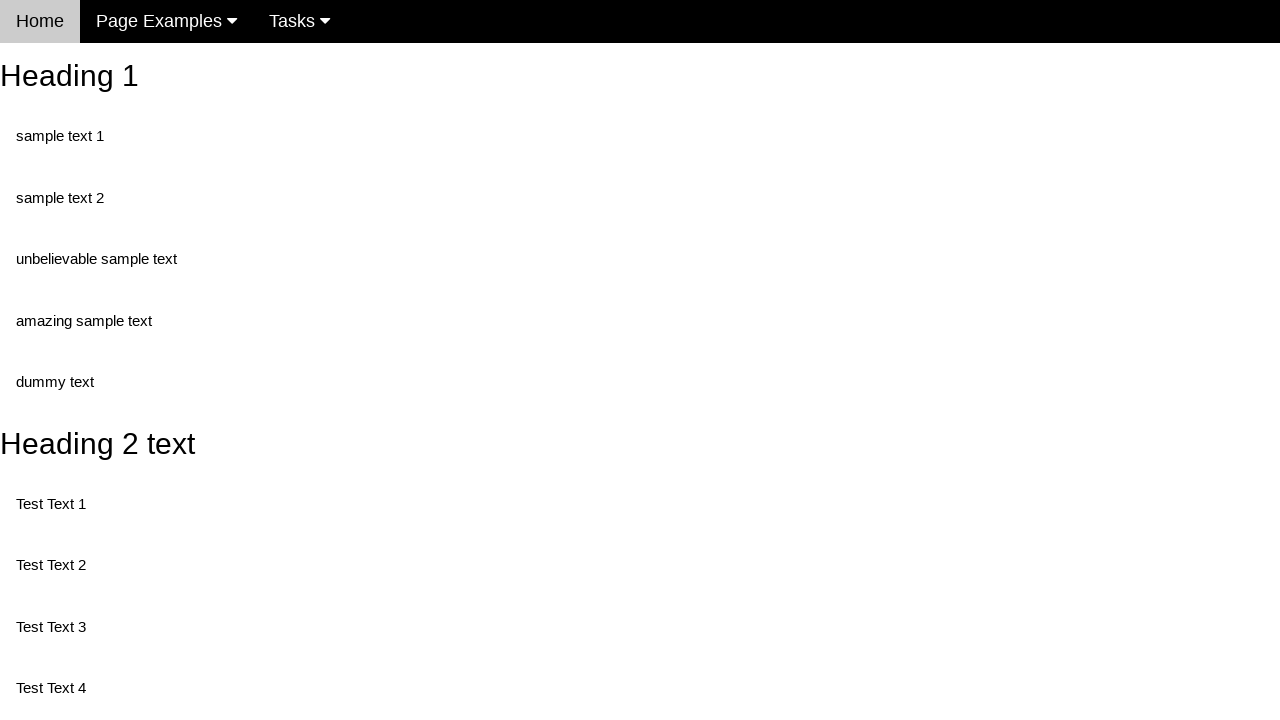

Verified element does not contain '190': Test Text 5
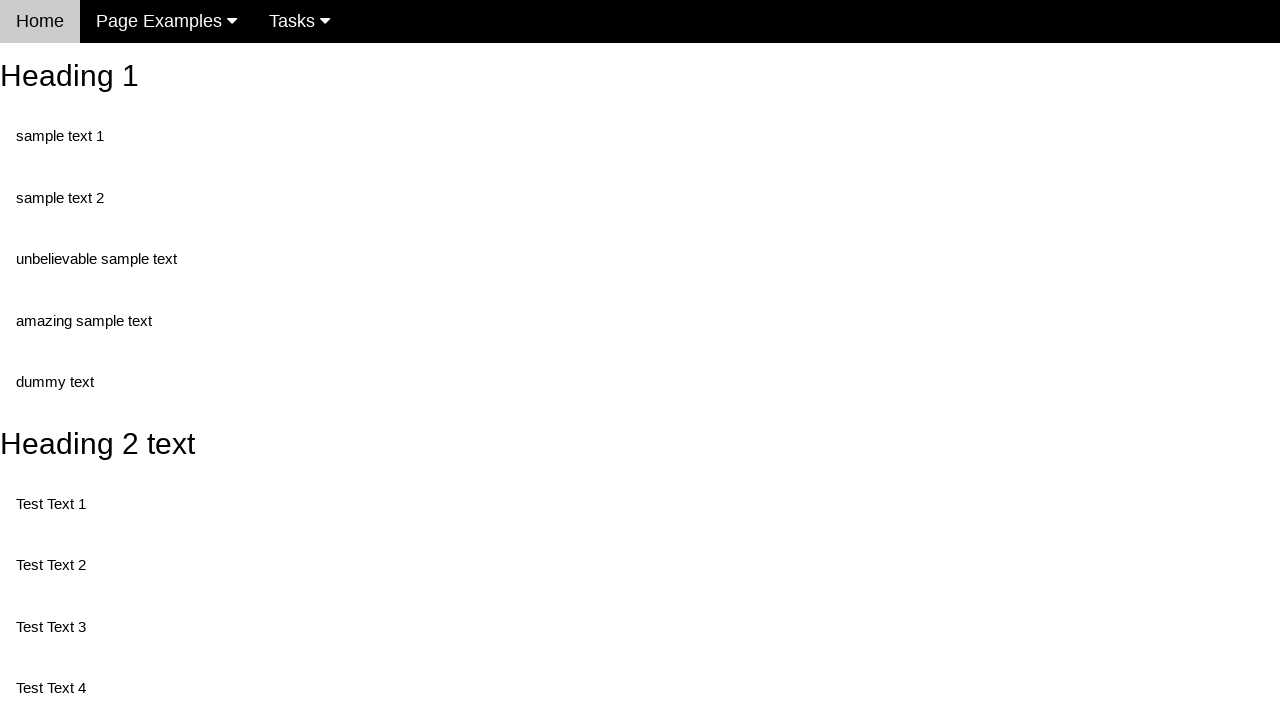

Retrieved text content from element: Test Text 6
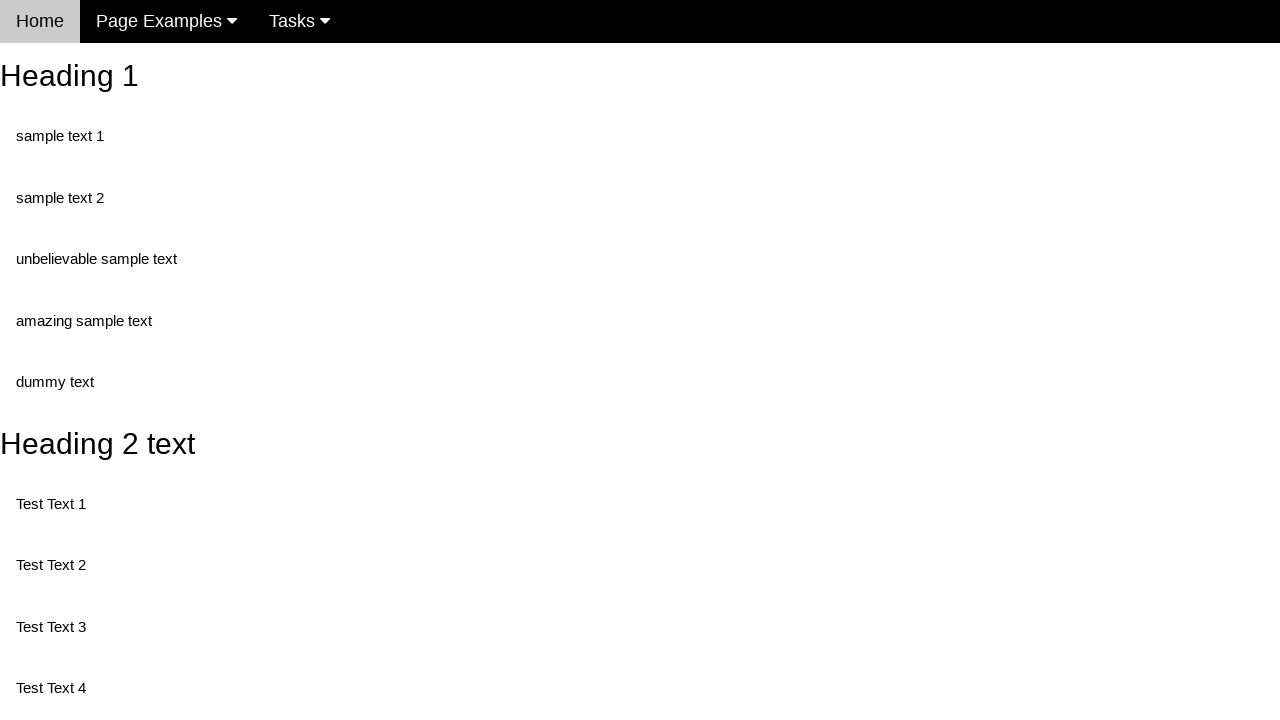

Verified element does not contain '190': Test Text 6
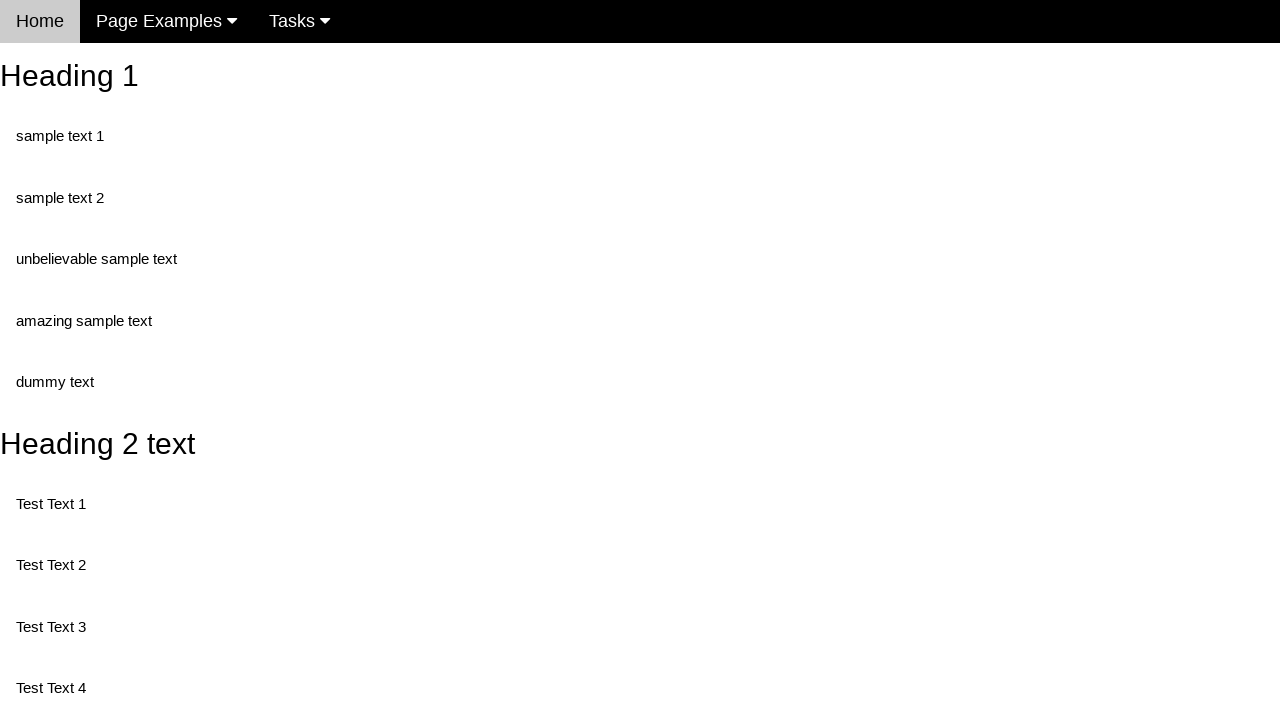

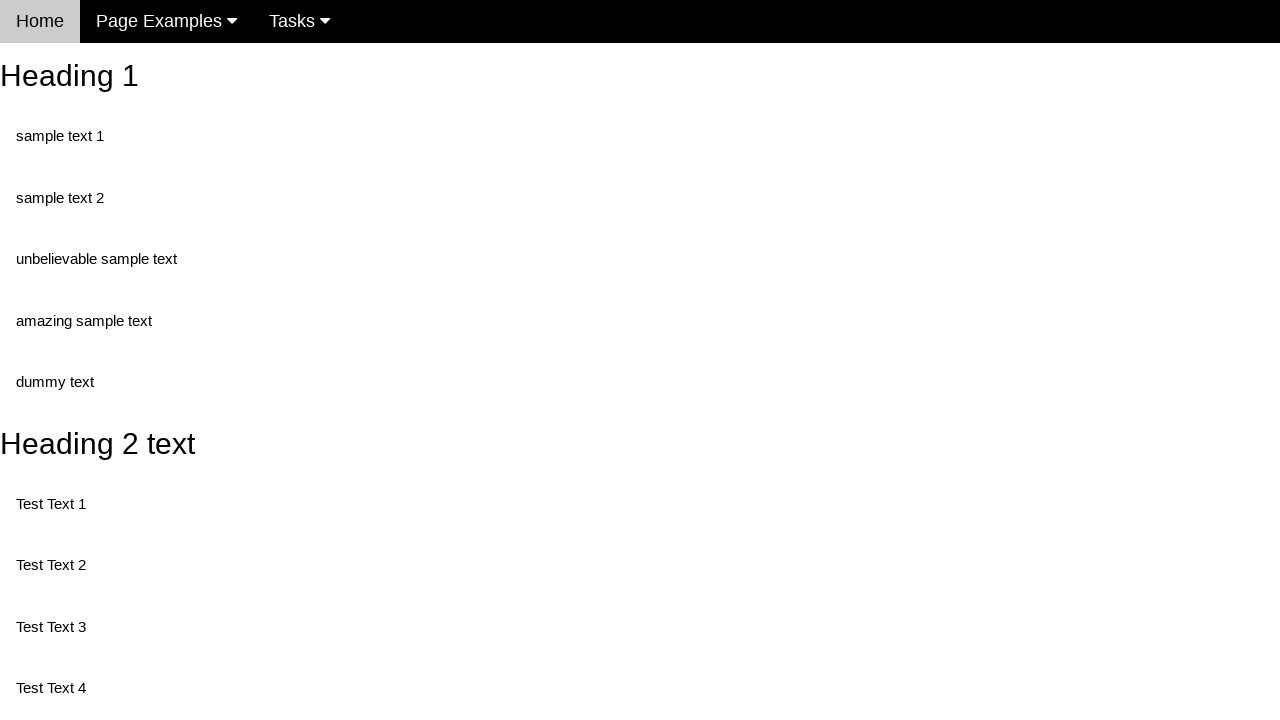